Tests multi-window handling by clicking a link that opens a new window, then closing the newly opened window while keeping the parent window active.

Starting URL: http://omayo.blogspot.com/

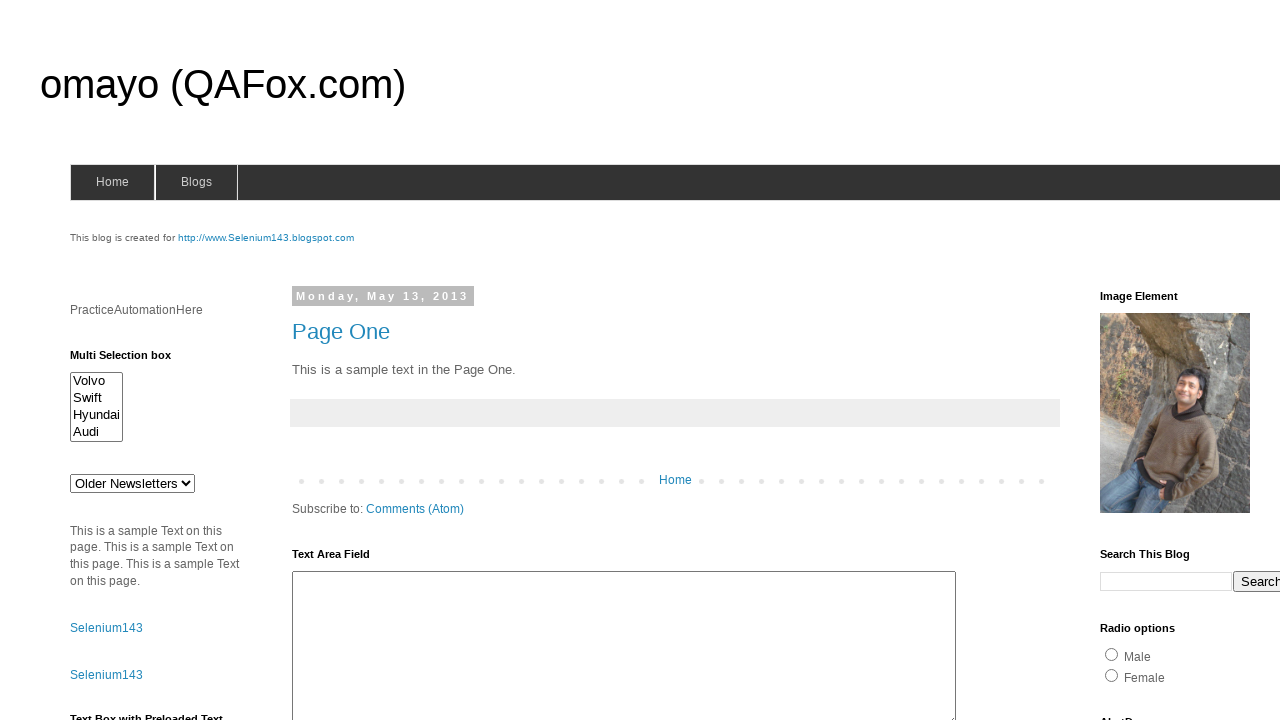

Waited for page to load (domcontentloaded)
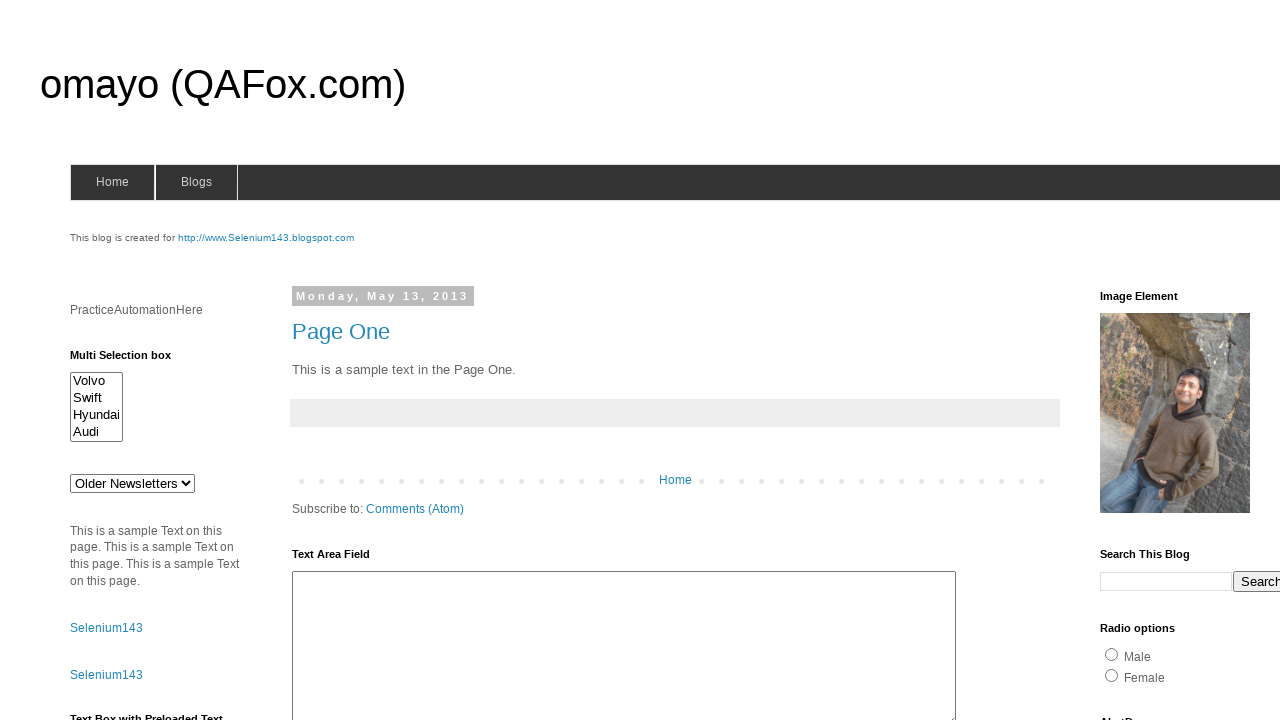

Clicked 'Open' link to trigger new window popup at (132, 360) on xpath=//a[contains(text(),'Open')]
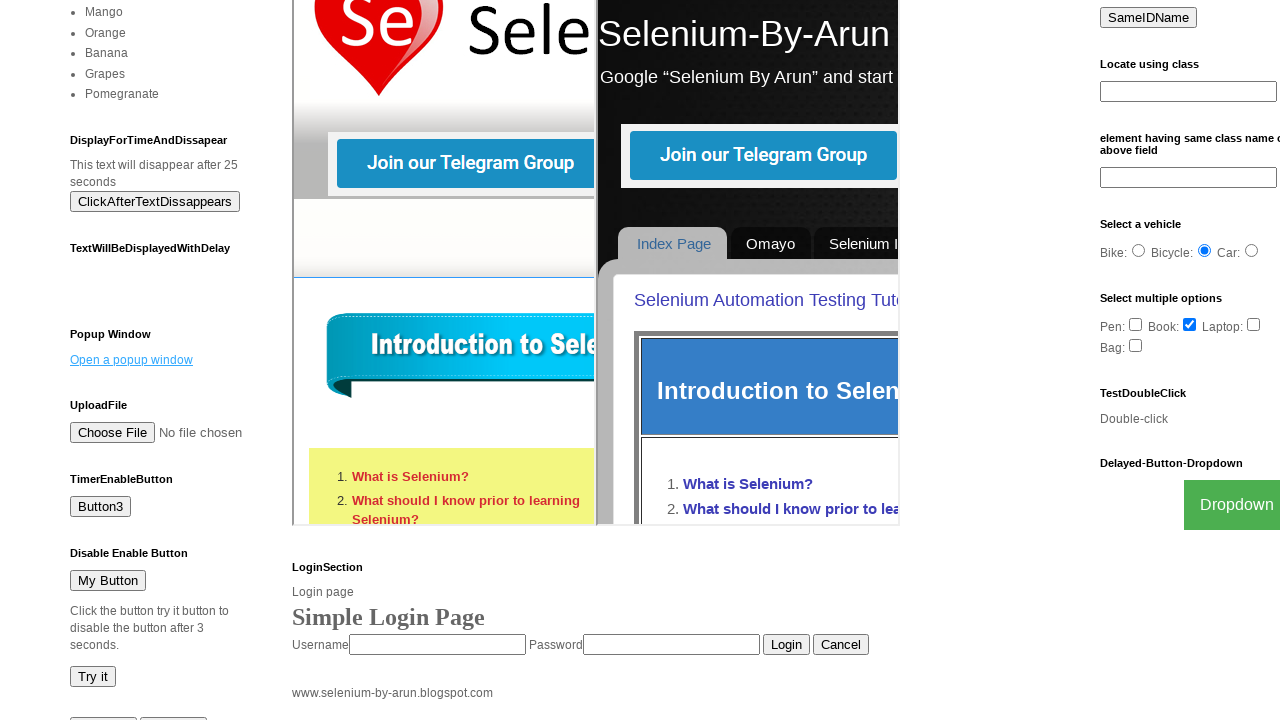

New window/page opened and captured
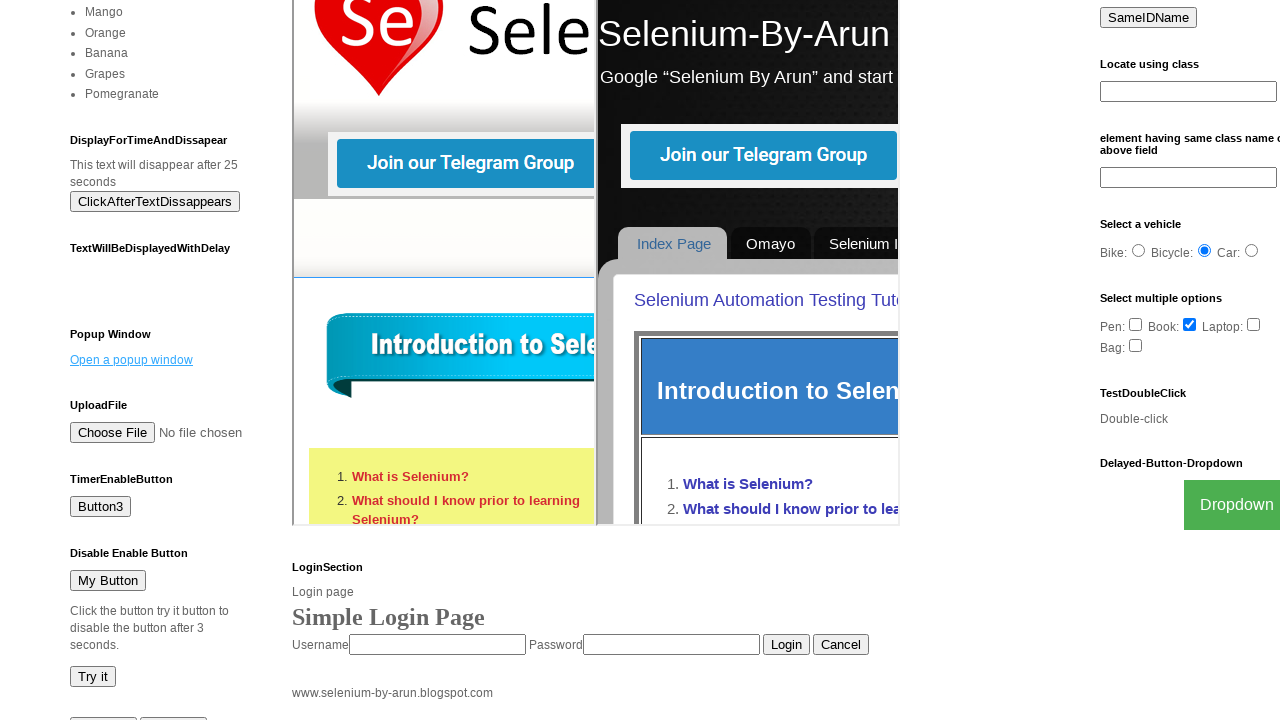

Closed the newly opened window
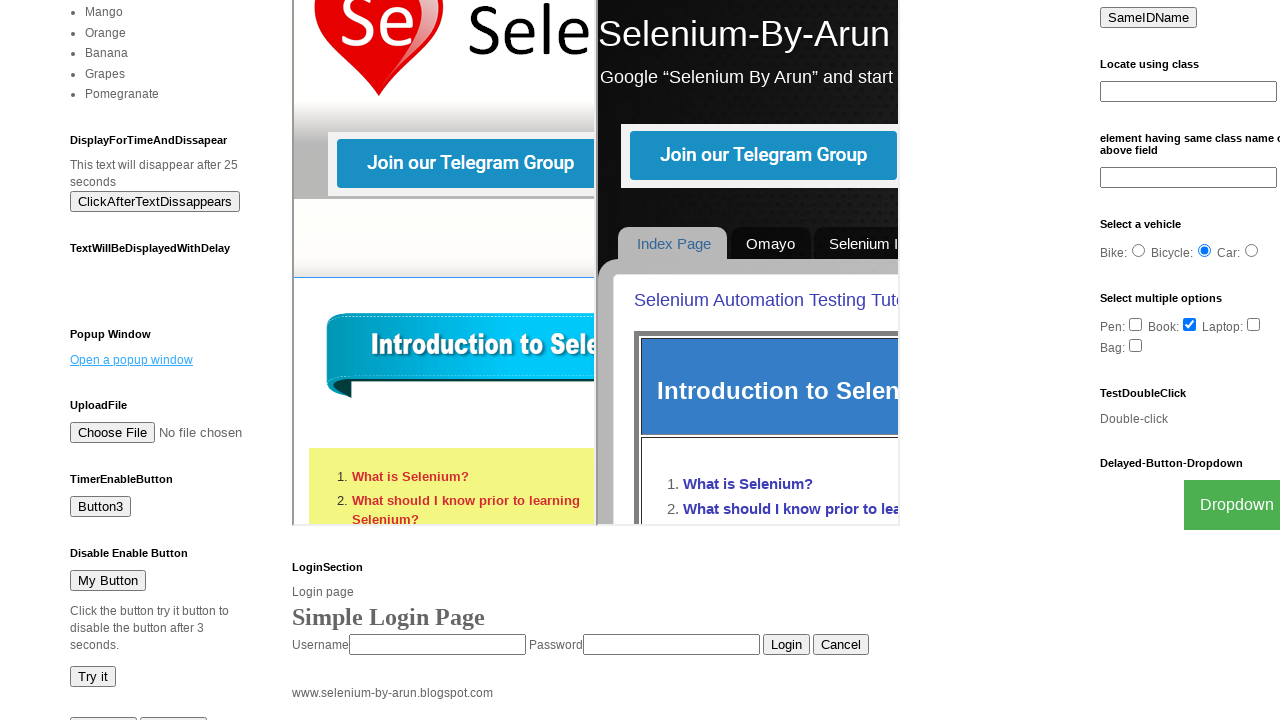

Parent window remains active after closing popup
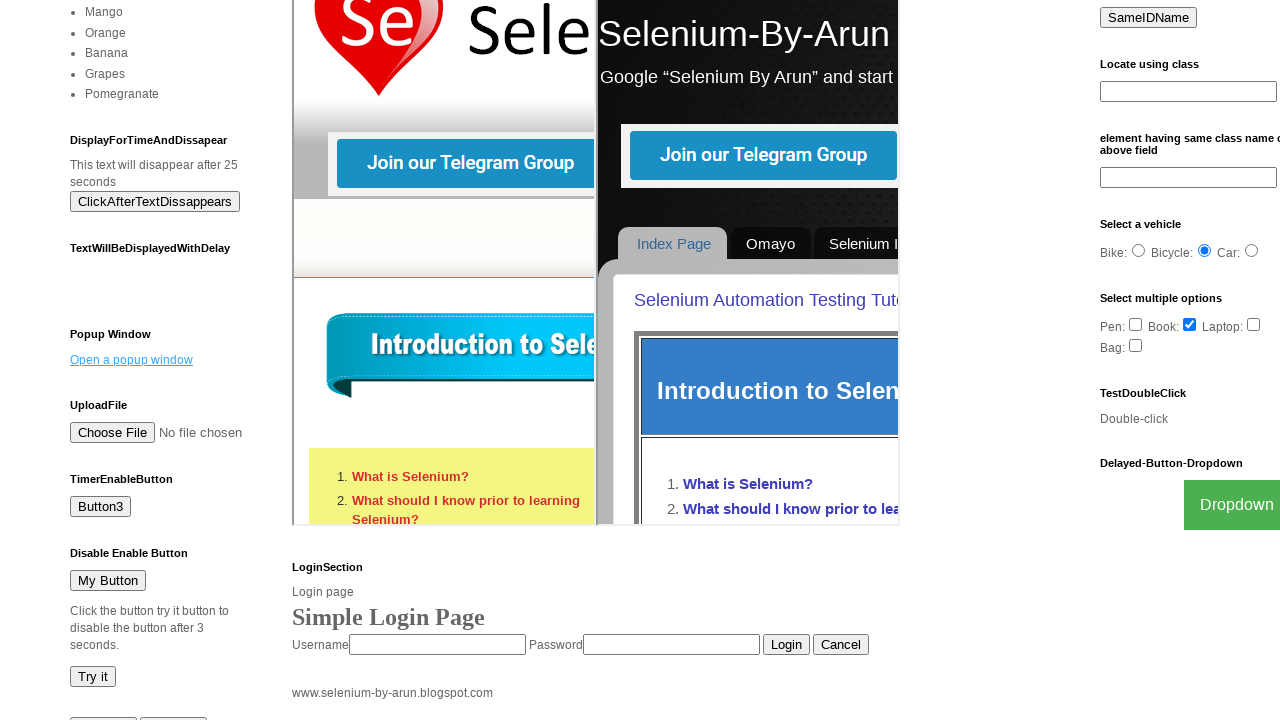

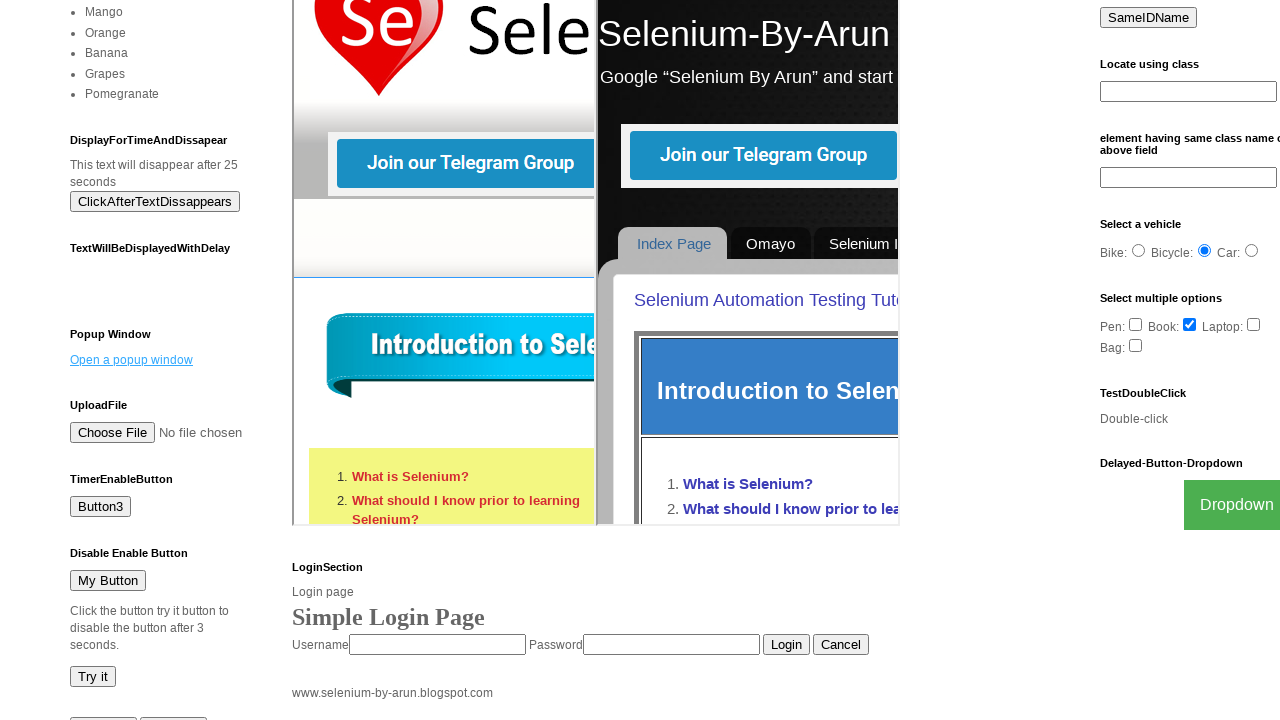